Tests JavaScript alert box handling by clicking a button that triggers an alert and then accepting the alert dialog

Starting URL: https://echoecho.com/javascript4.htm

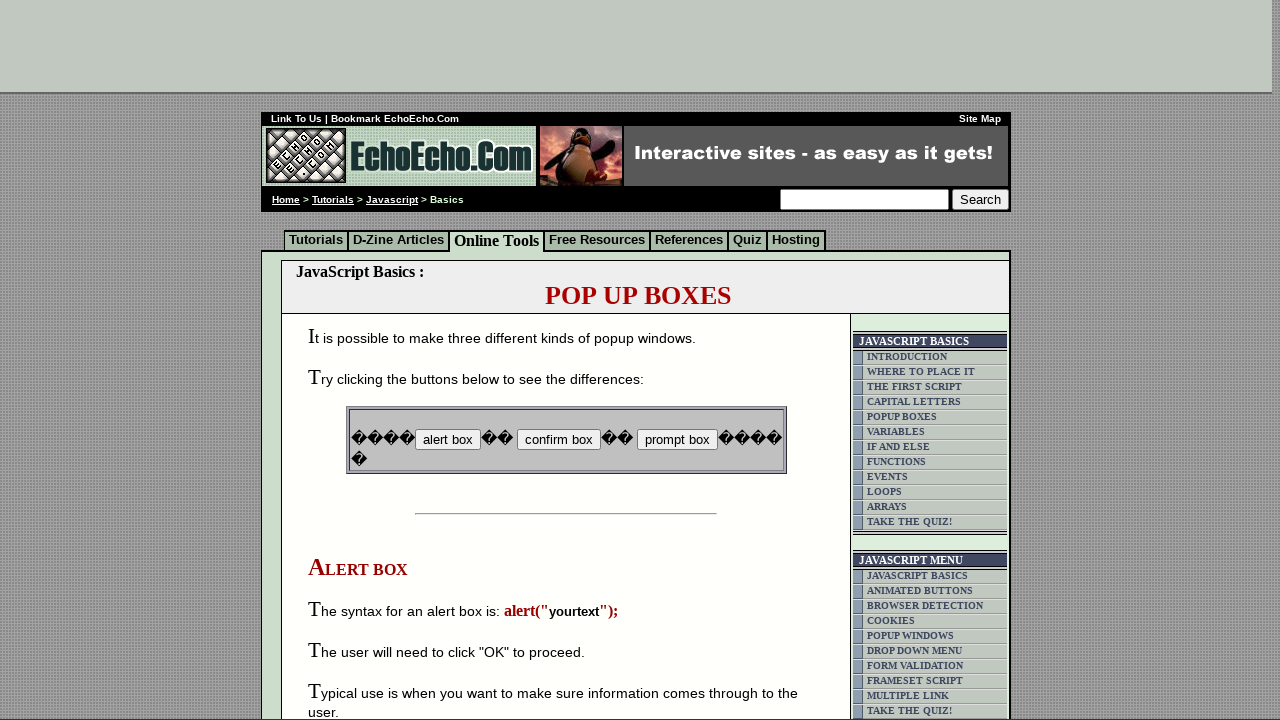

Set up dialog handler to accept alerts
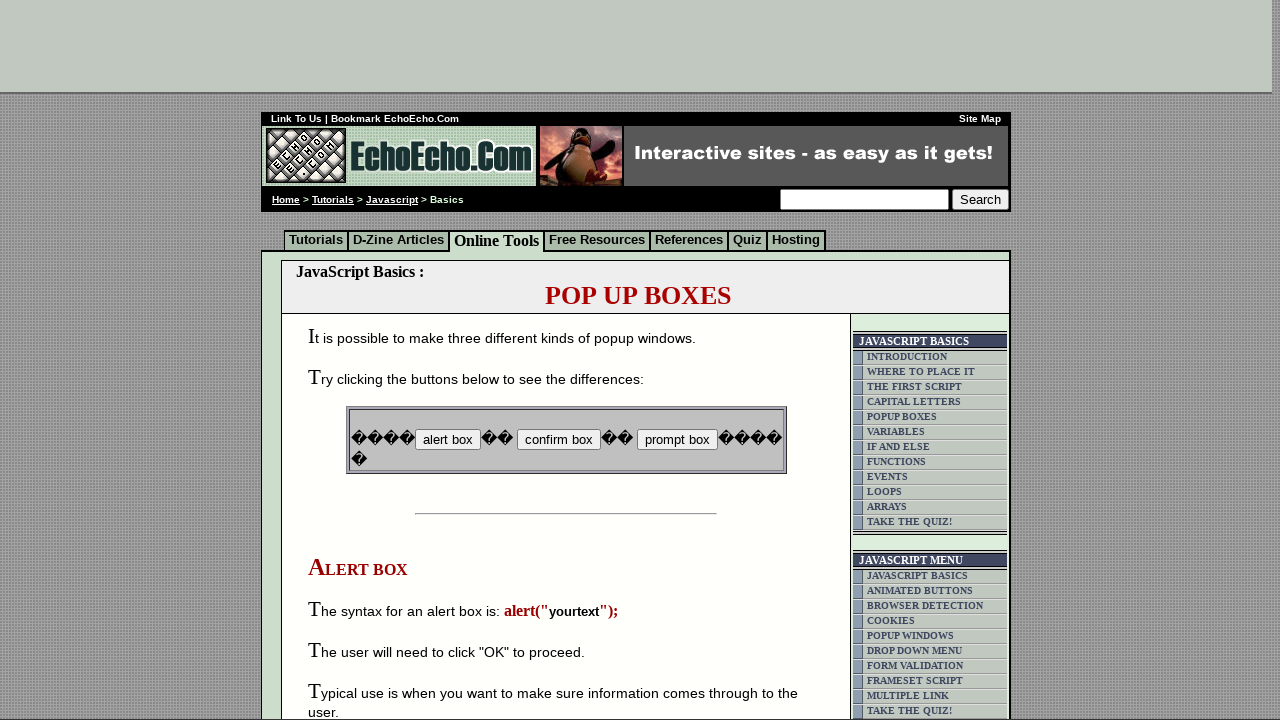

Clicked button to trigger JavaScript alert at (448, 440) on input[name='B1']
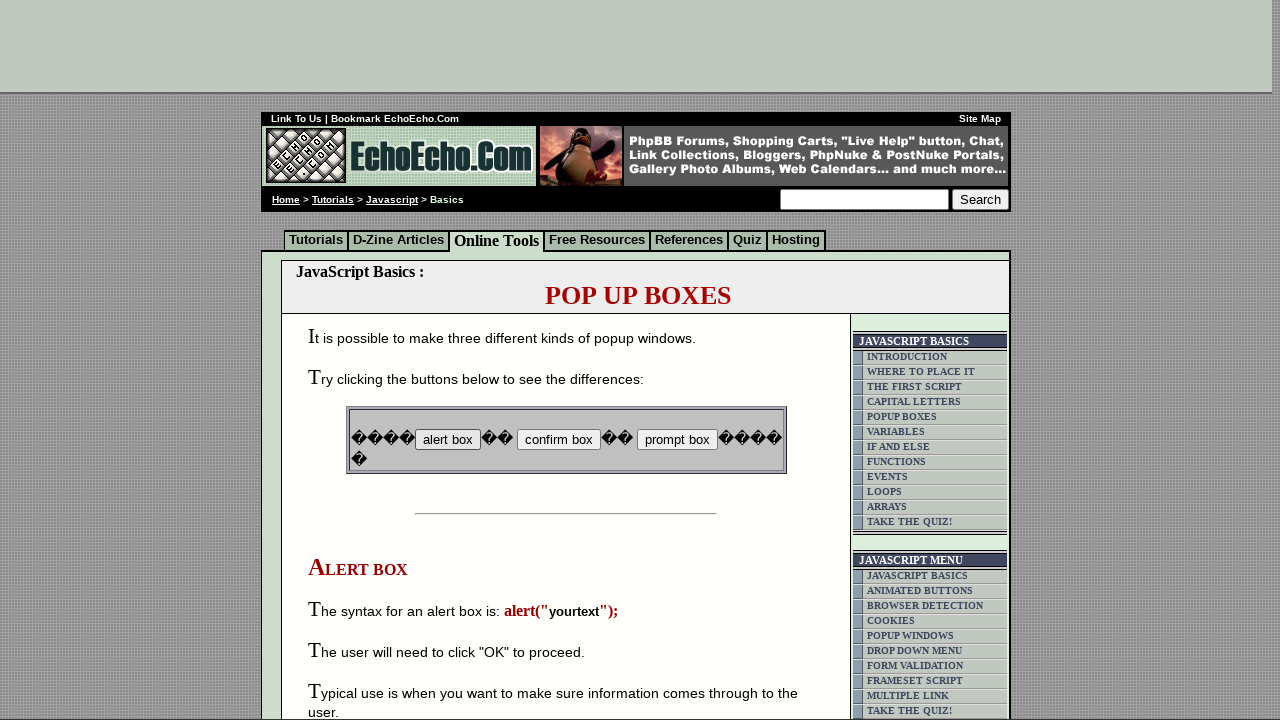

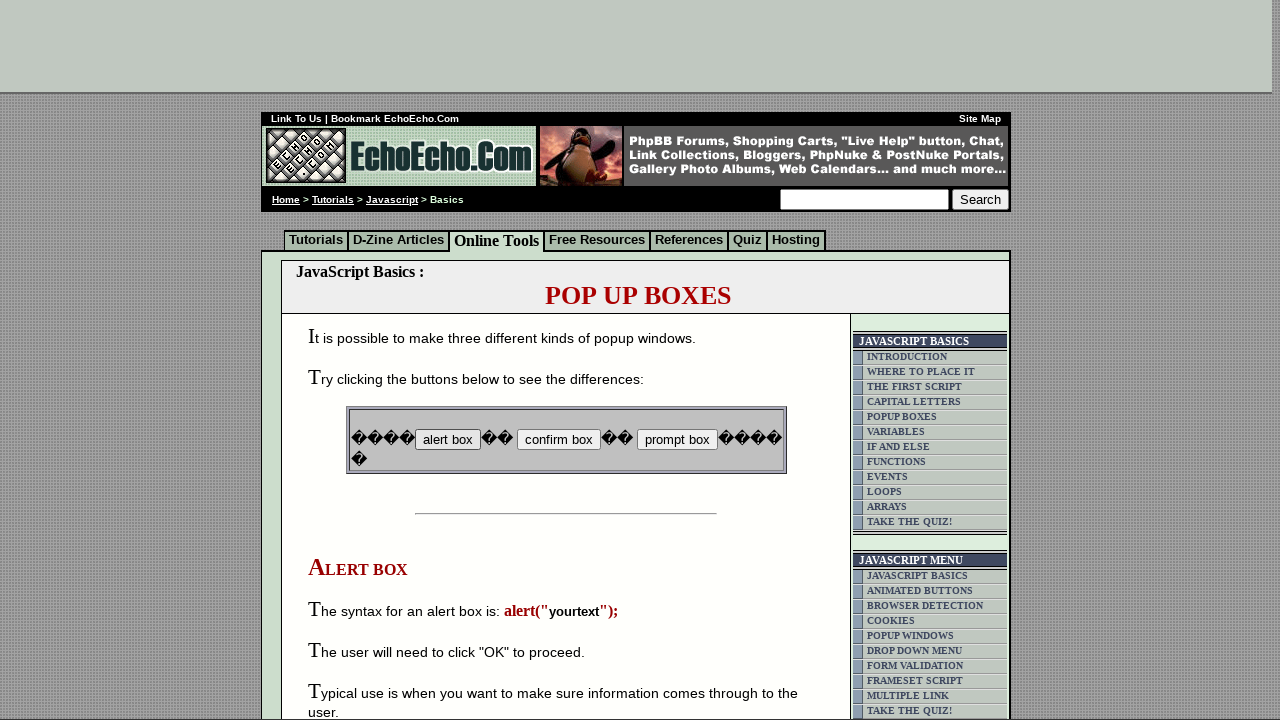